Tests dropdown selection by index, selecting different options sequentially

Starting URL: https://the-internet.herokuapp.com/dropdown

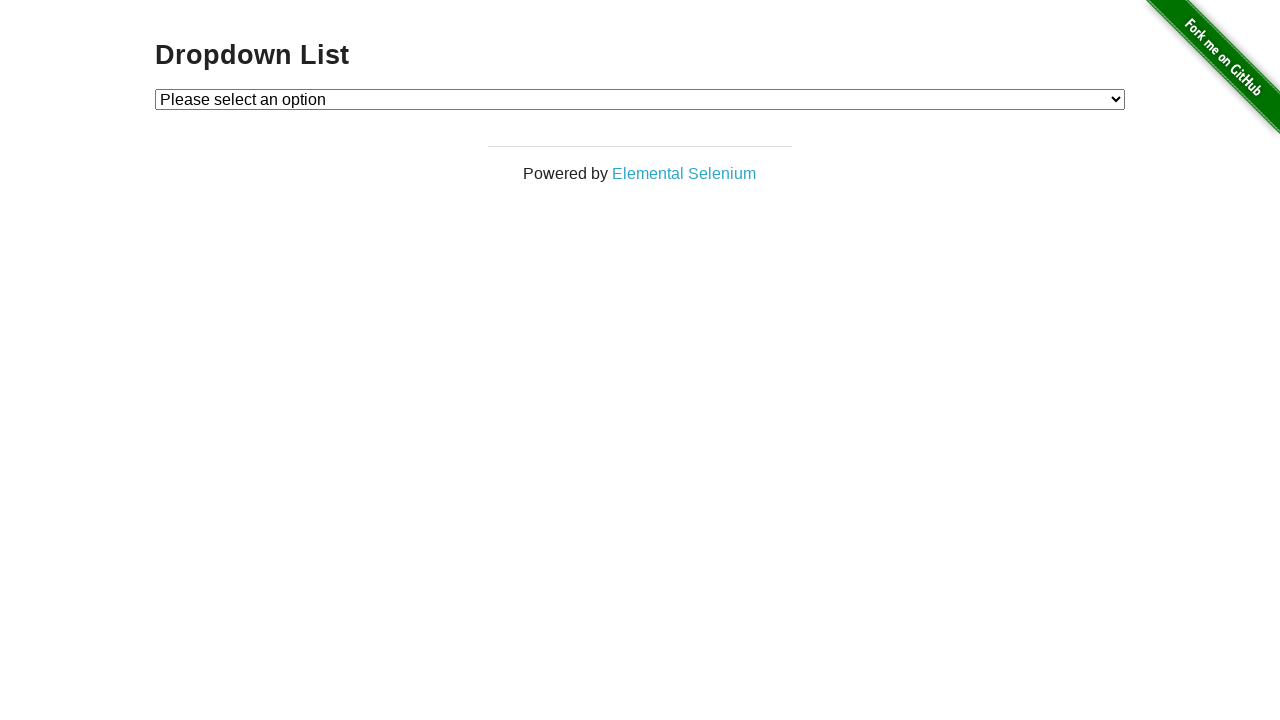

Located dropdown element
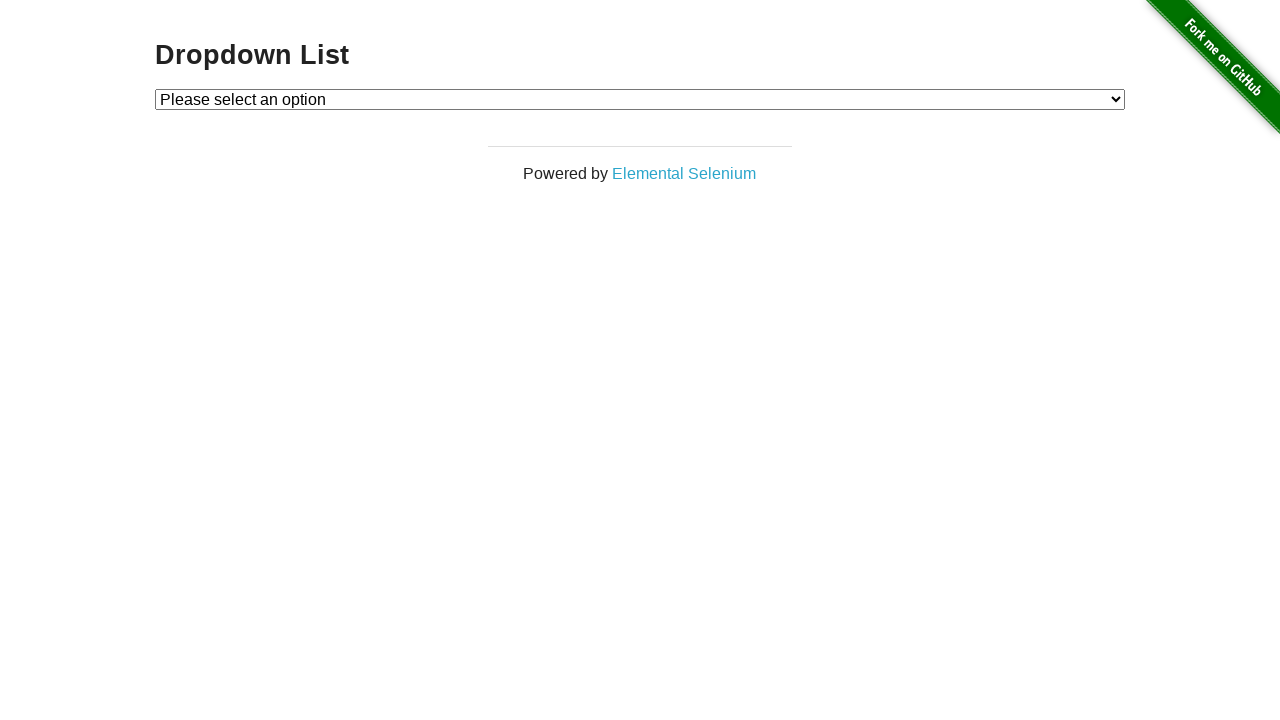

Selected Option 1 by index on #dropdown
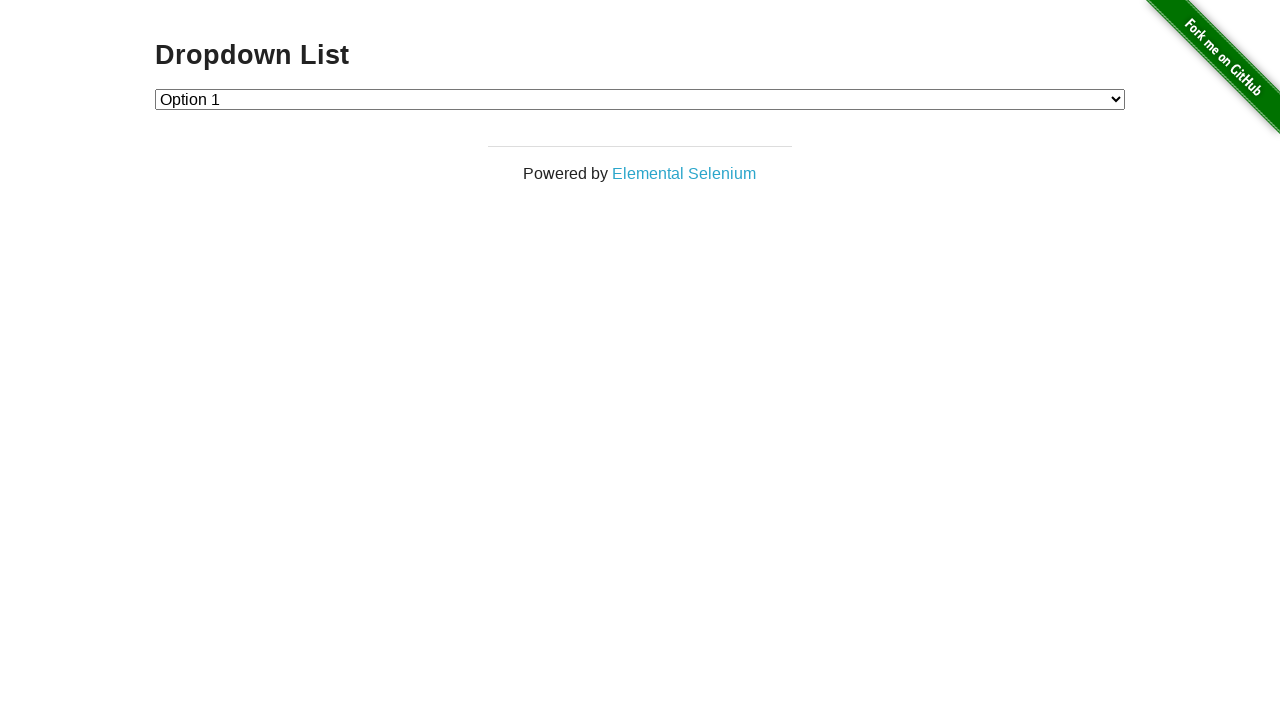

Selected Option 2 by index on #dropdown
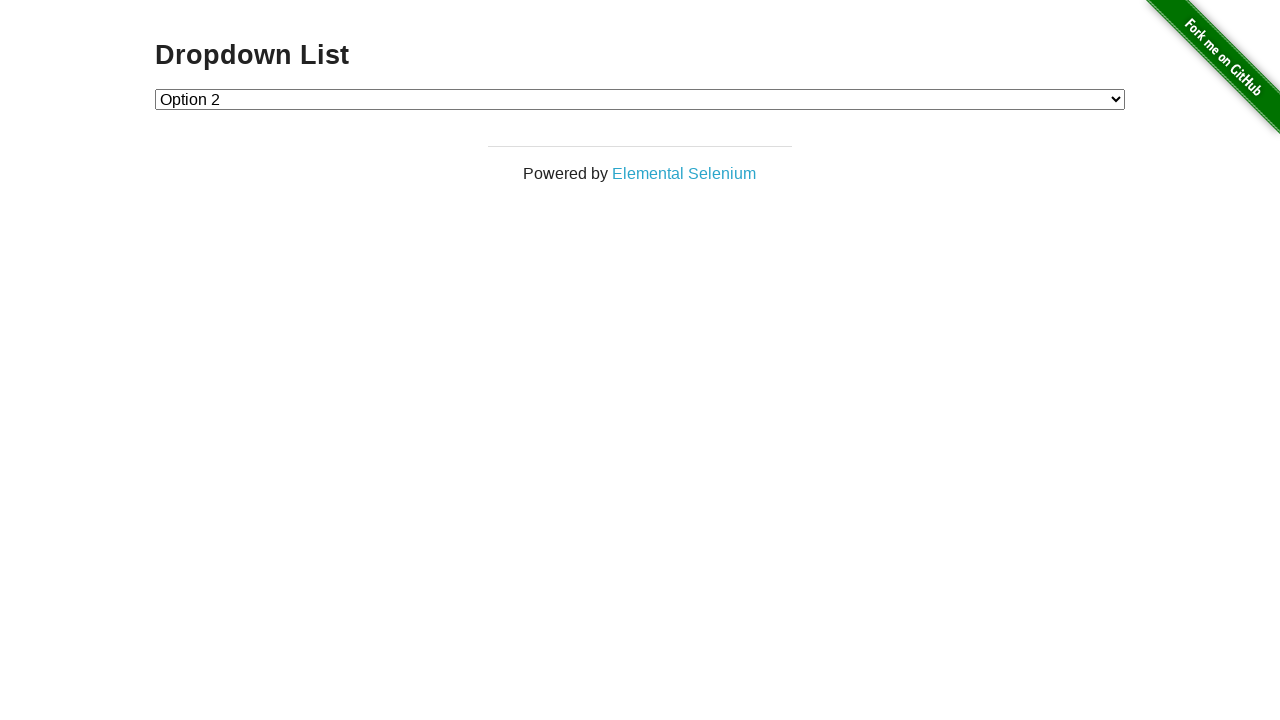

Selected Option 1 by index again on #dropdown
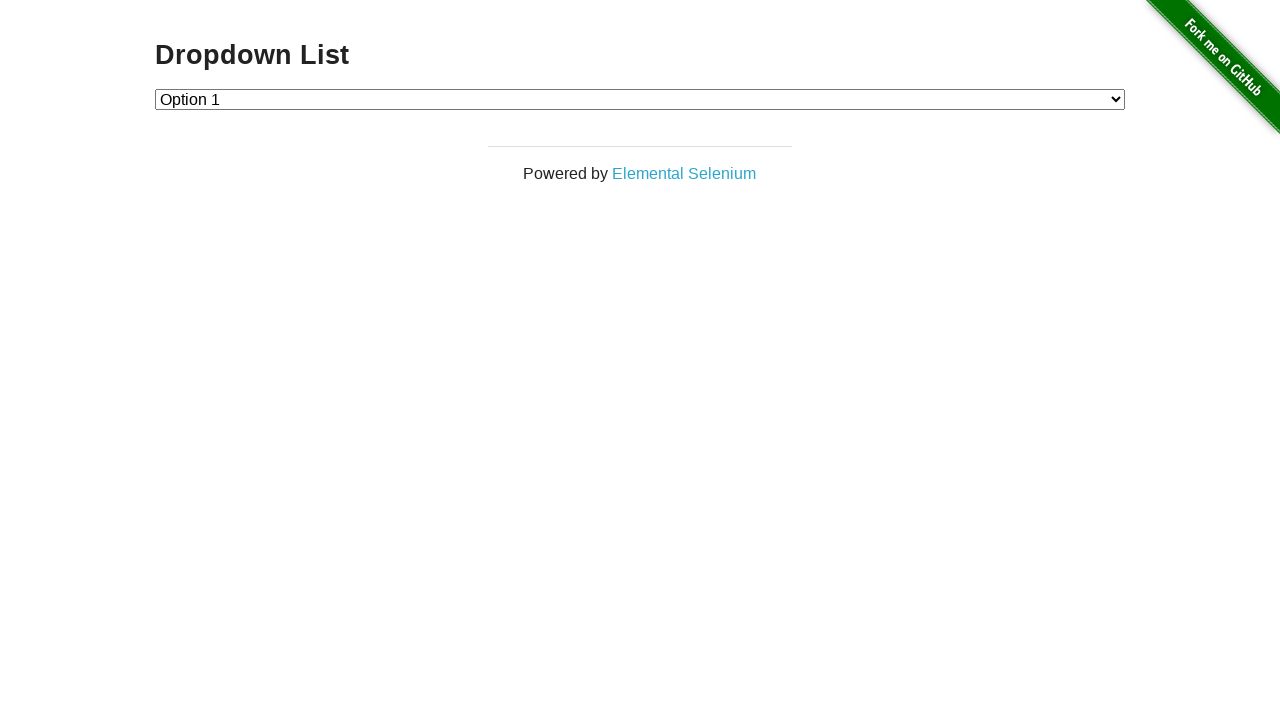

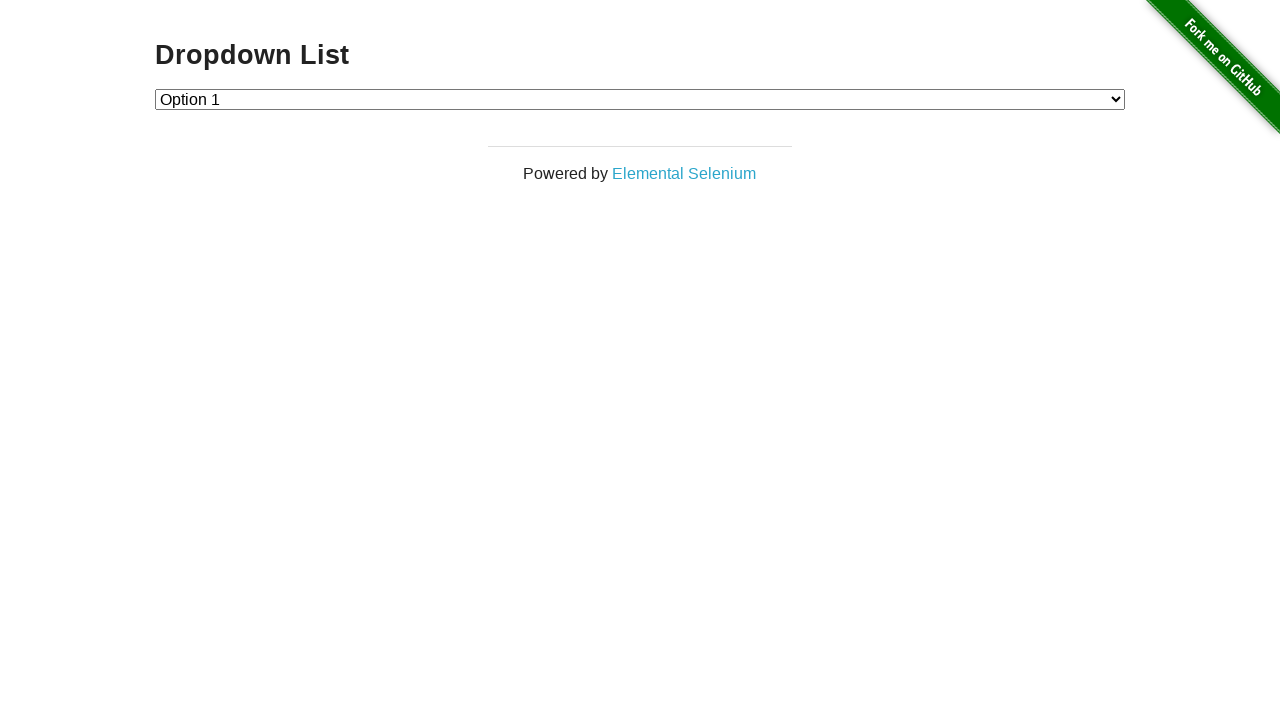